Tests that clicking the forbidden link triggers a request that returns 403 status code and displays the response message

Starting URL: https://demoqa.com/links

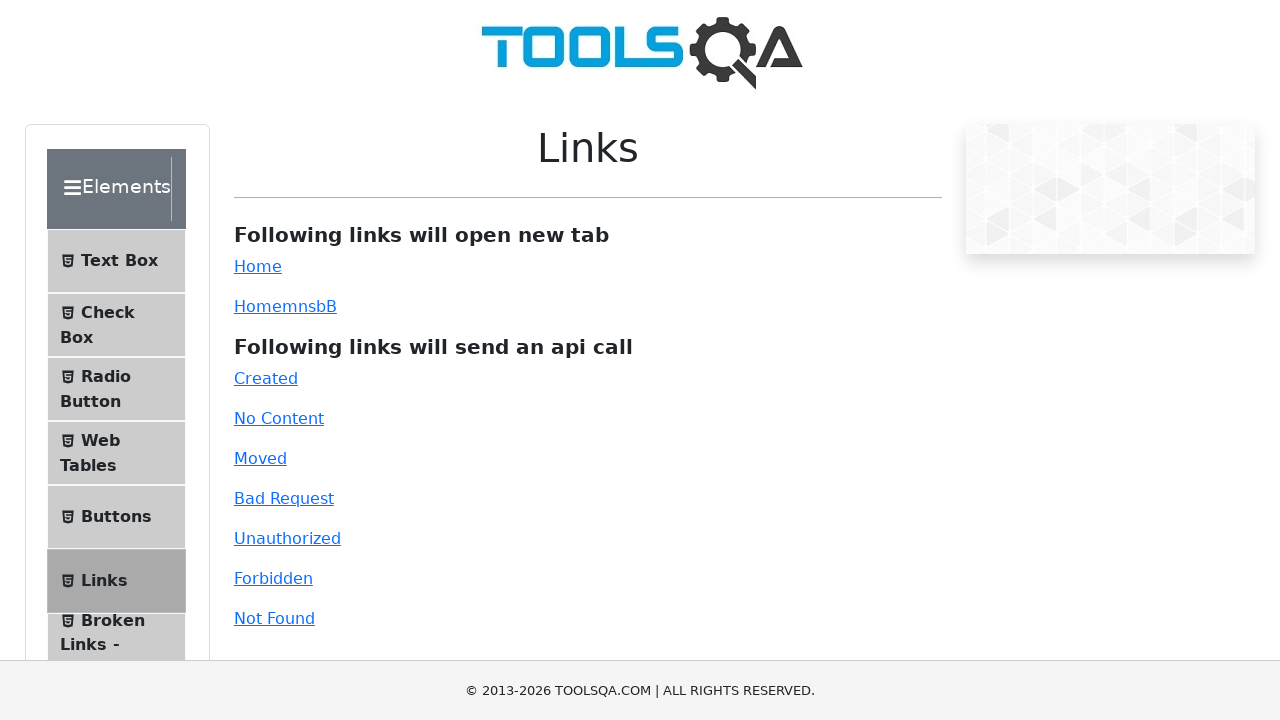

Clicked the forbidden link at (273, 578) on xpath=//a[@id="forbidden"]
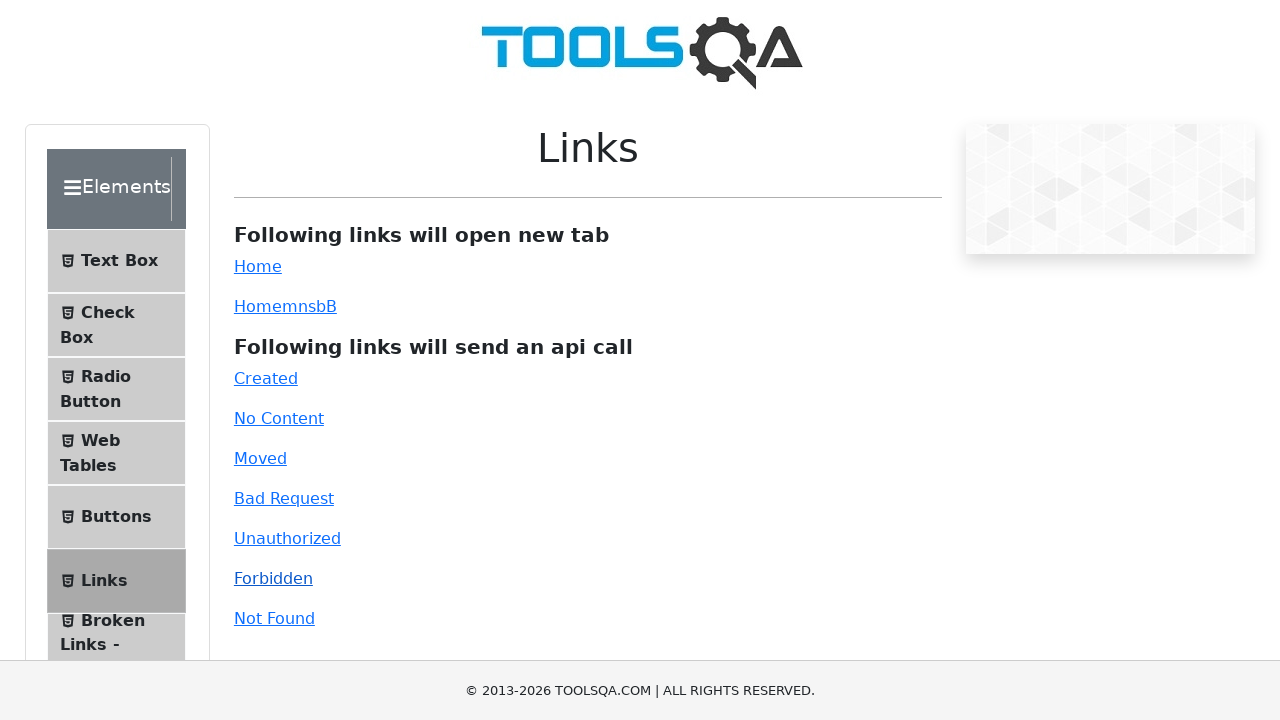

Response message appeared after clicking forbidden link
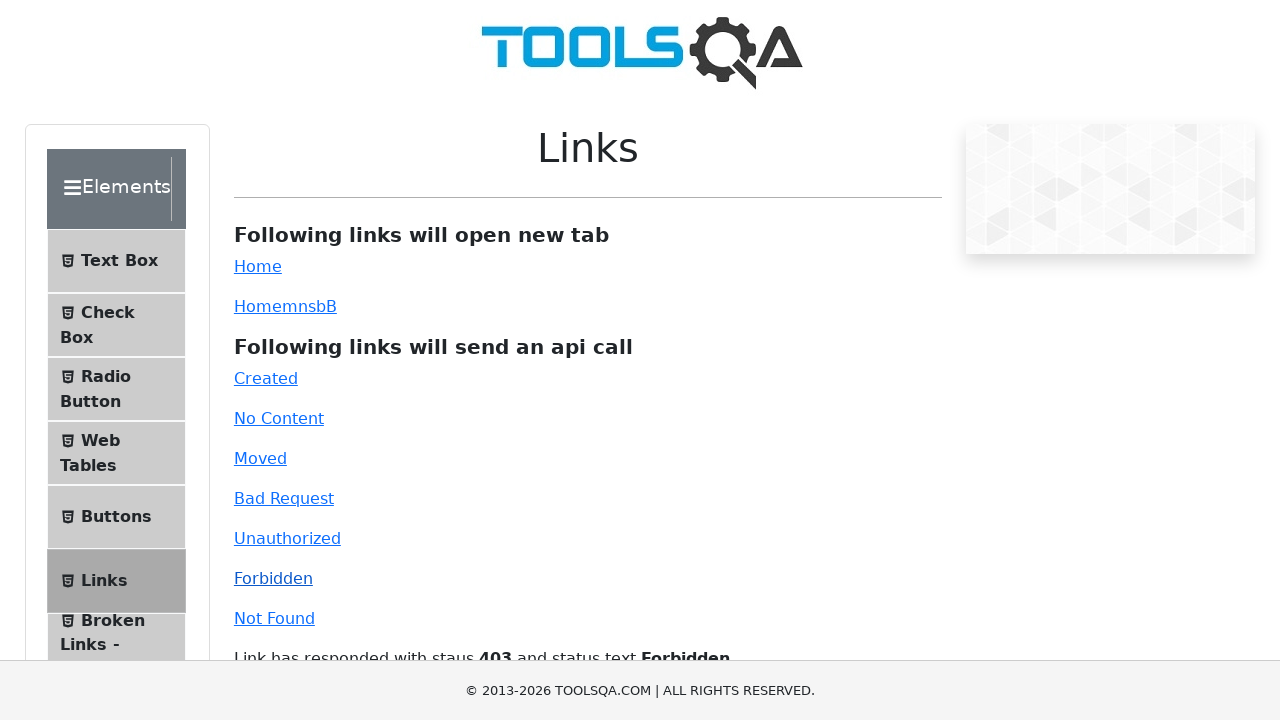

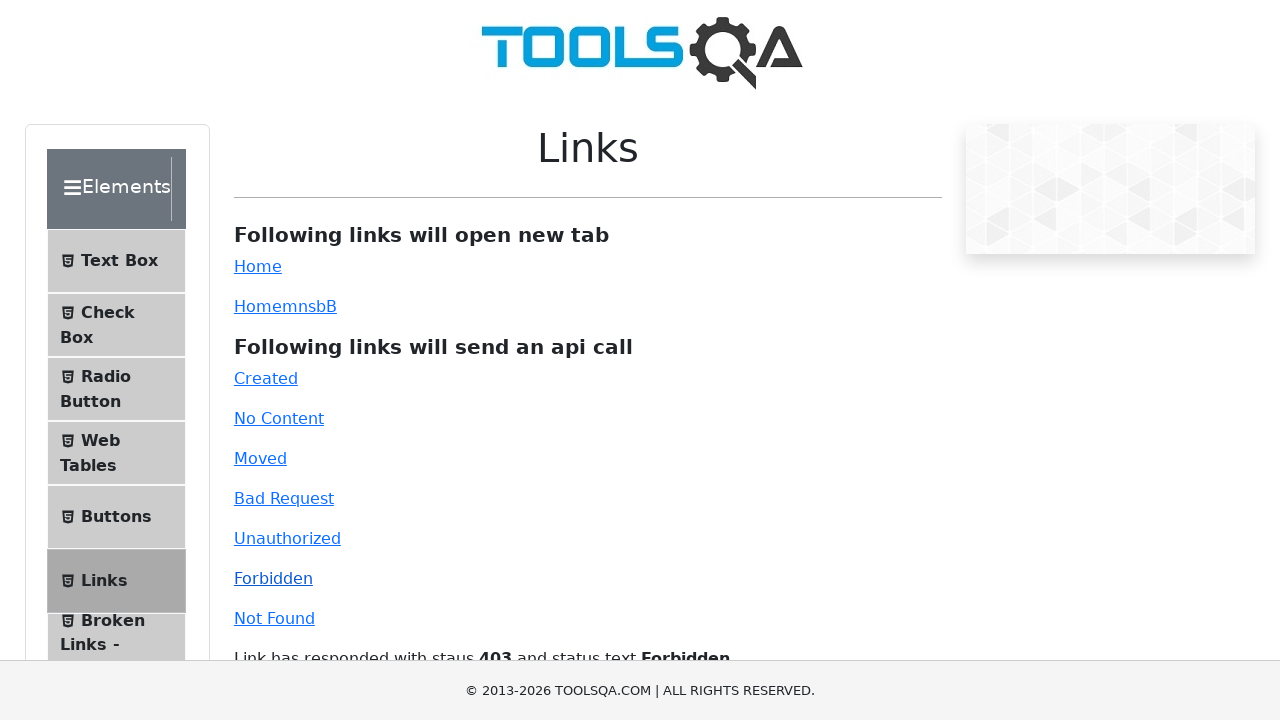